Tests a practice form by filling out name, email, password, checking a checkbox, selecting gender from dropdown, choosing student employment status radio button, entering date of birth, and submitting the form to verify success message appears.

Starting URL: https://rahulshettyacademy.com/angularpractice/

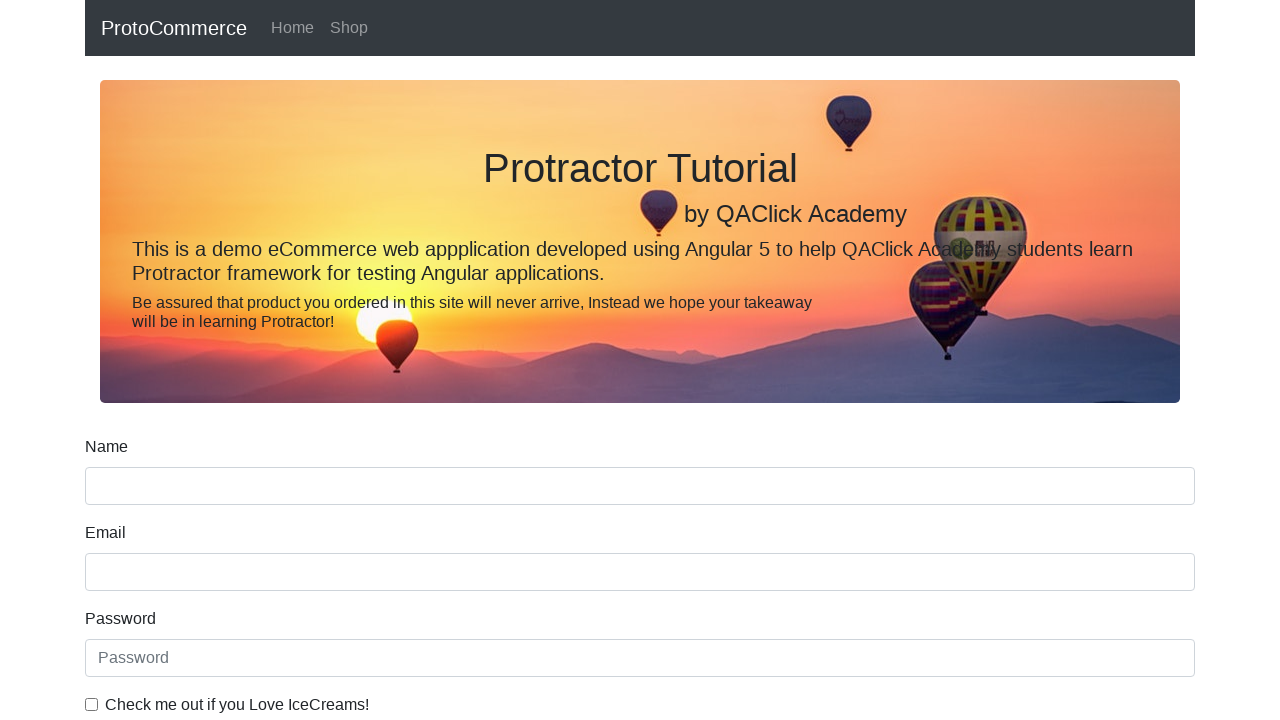

Filled name field with 'Eric Ricketts' on input[name='name']
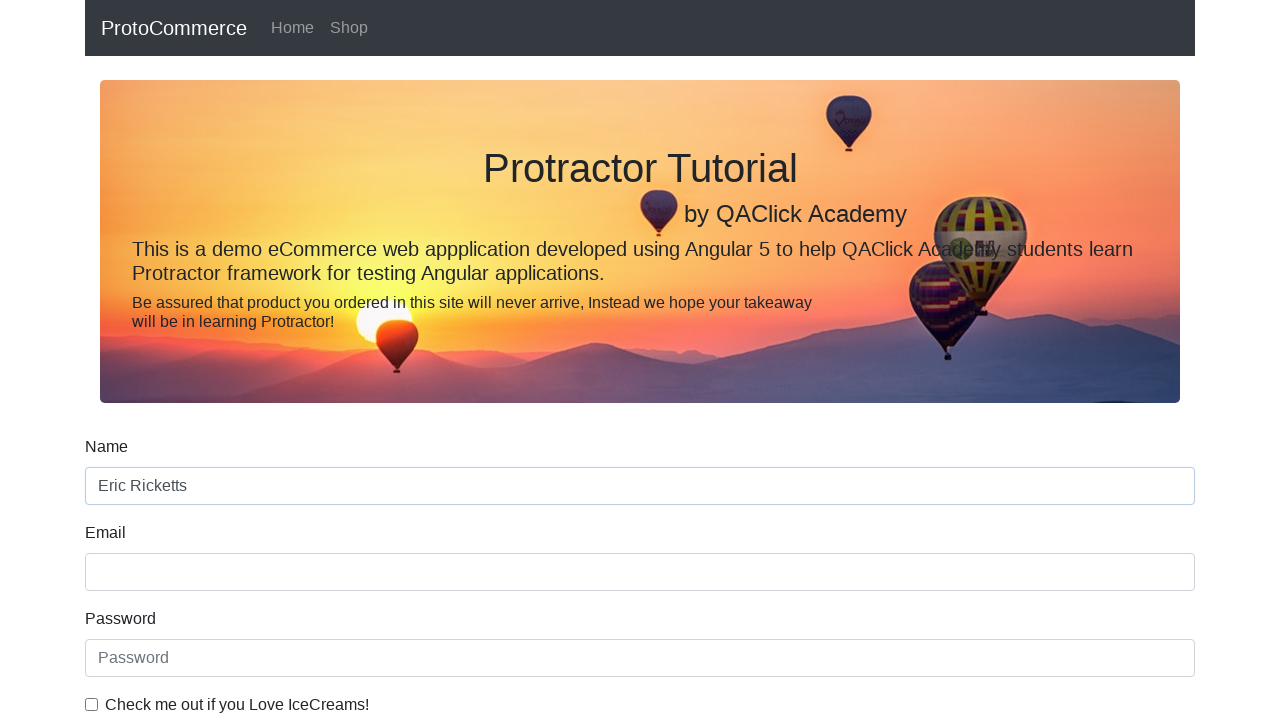

Filled email field with 'eric_ricketts@icloud.com' on input[name='email']
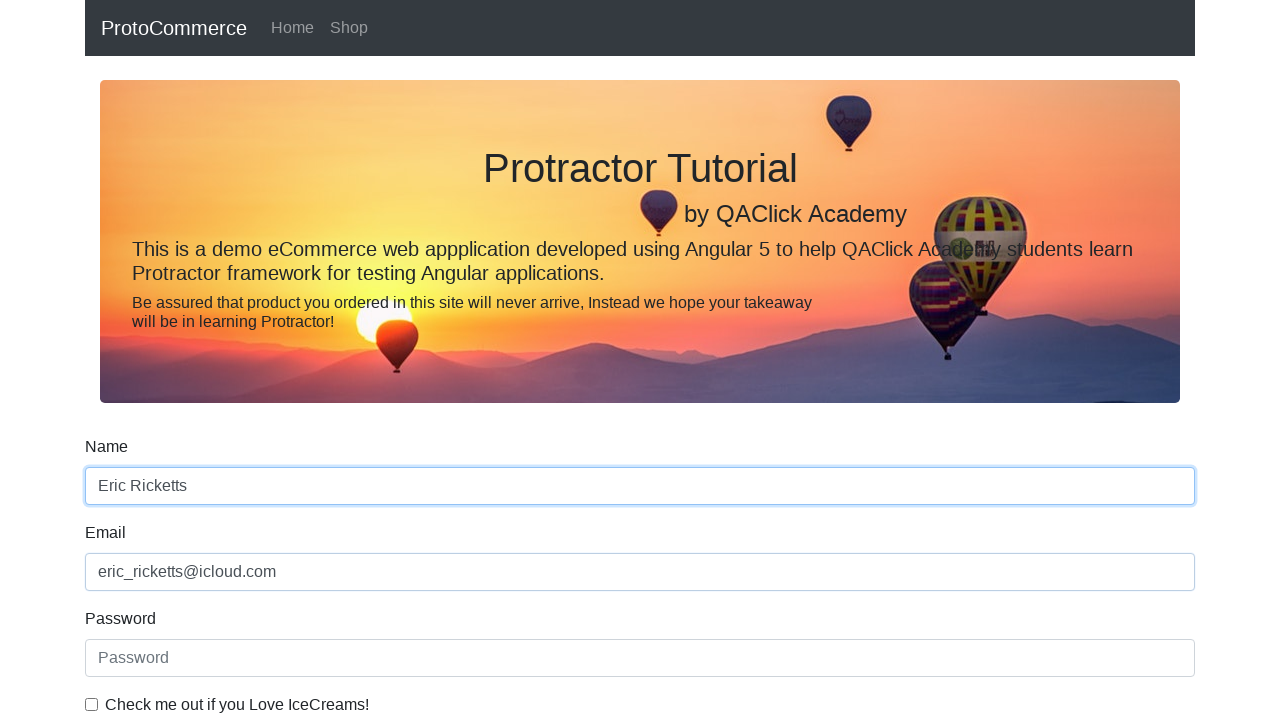

Filled password field with 'foo123bar' on input#exampleInputPassword1
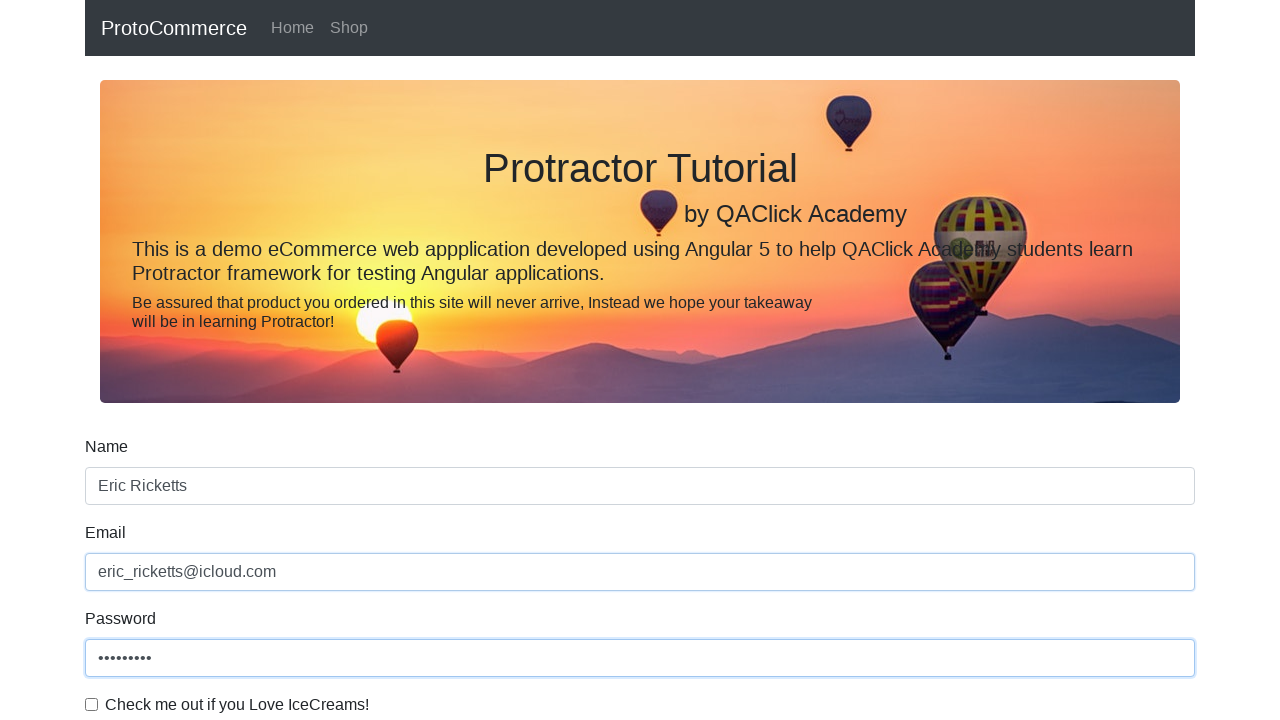

Checked the 'I Love Ice Cream' checkbox at (92, 704) on input#exampleCheck1
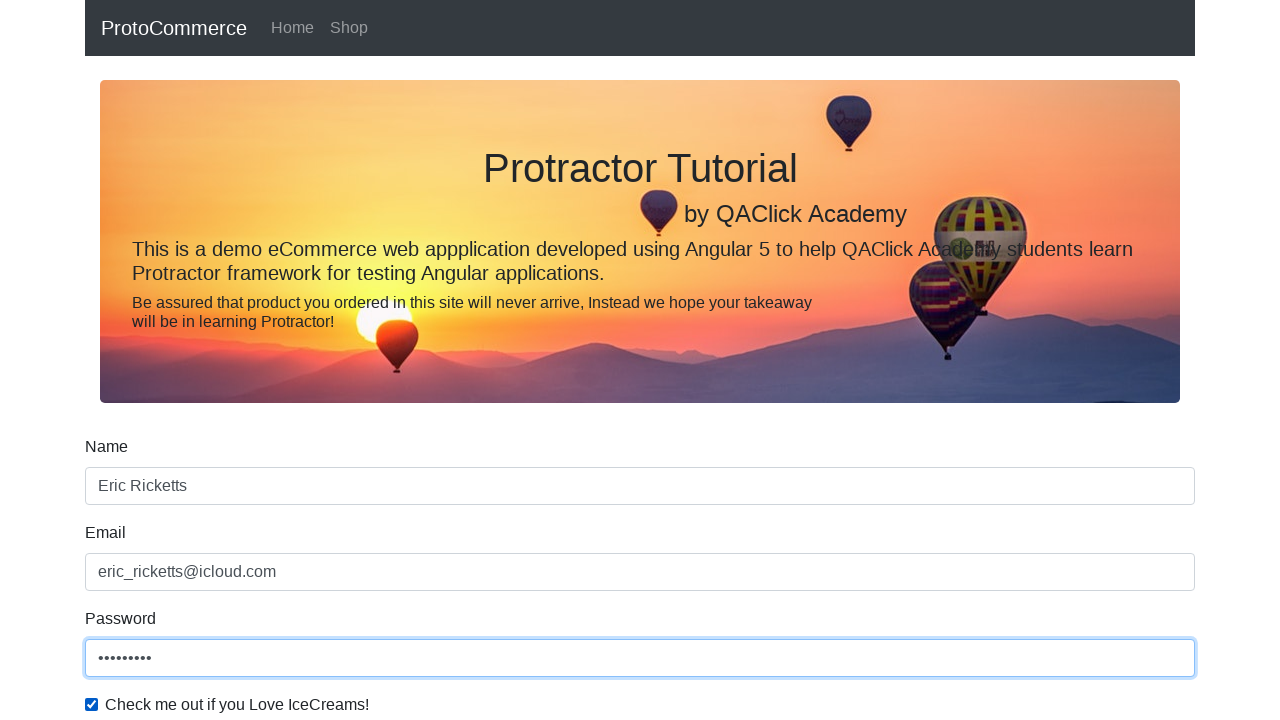

Selected gender from dropdown (Male - first option) on select#exampleFormControlSelect1
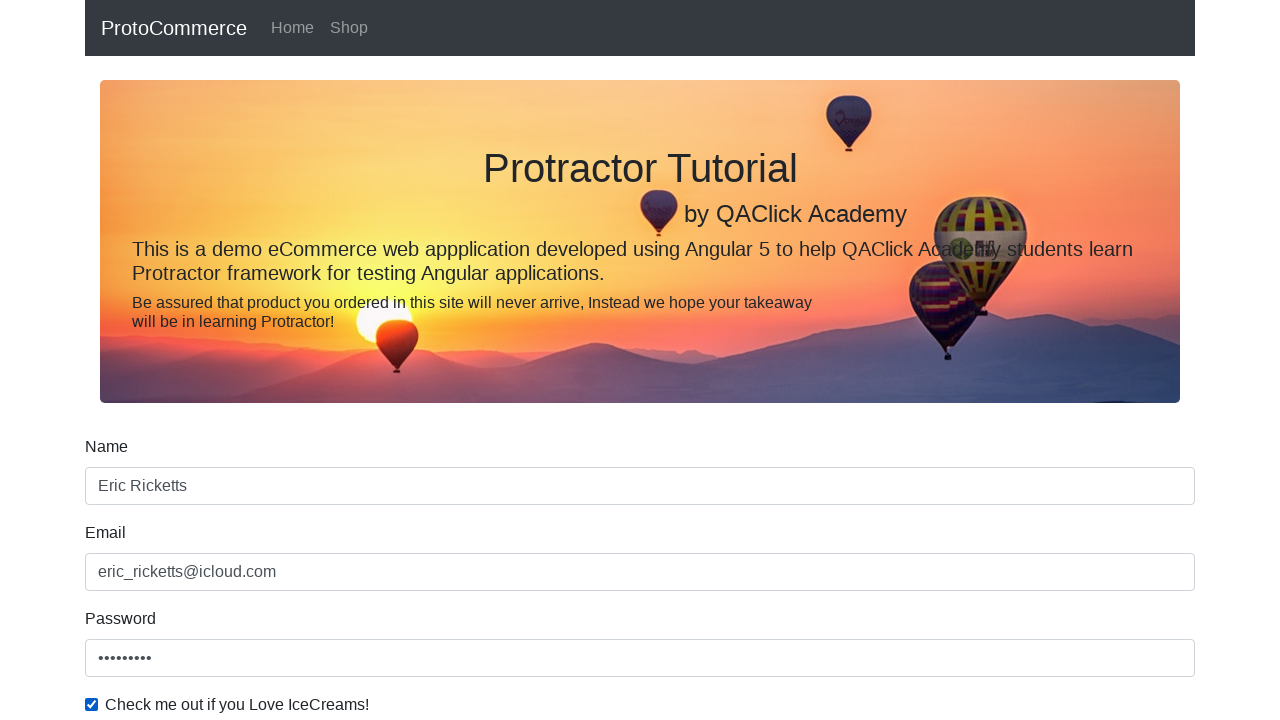

Clicked Student radio button for employment status at (238, 360) on input#inlineRadio1
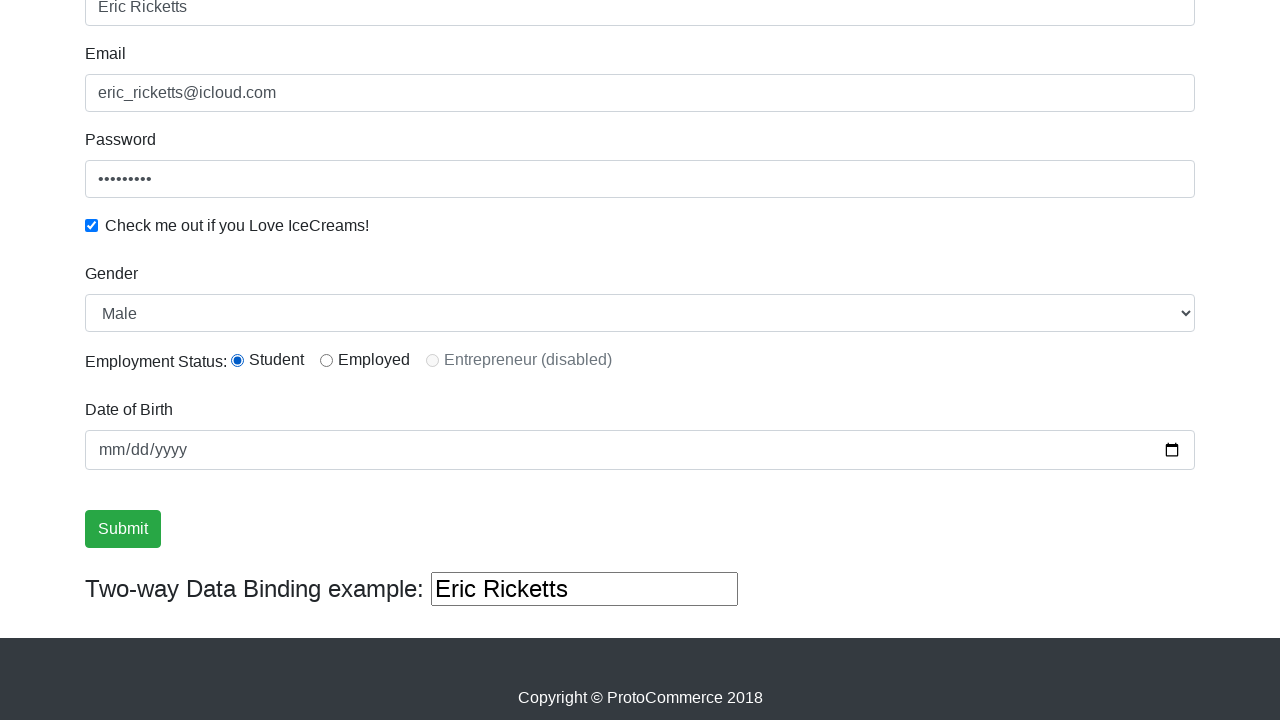

Filled date of birth with '1960-11-20' on input[name='bday']
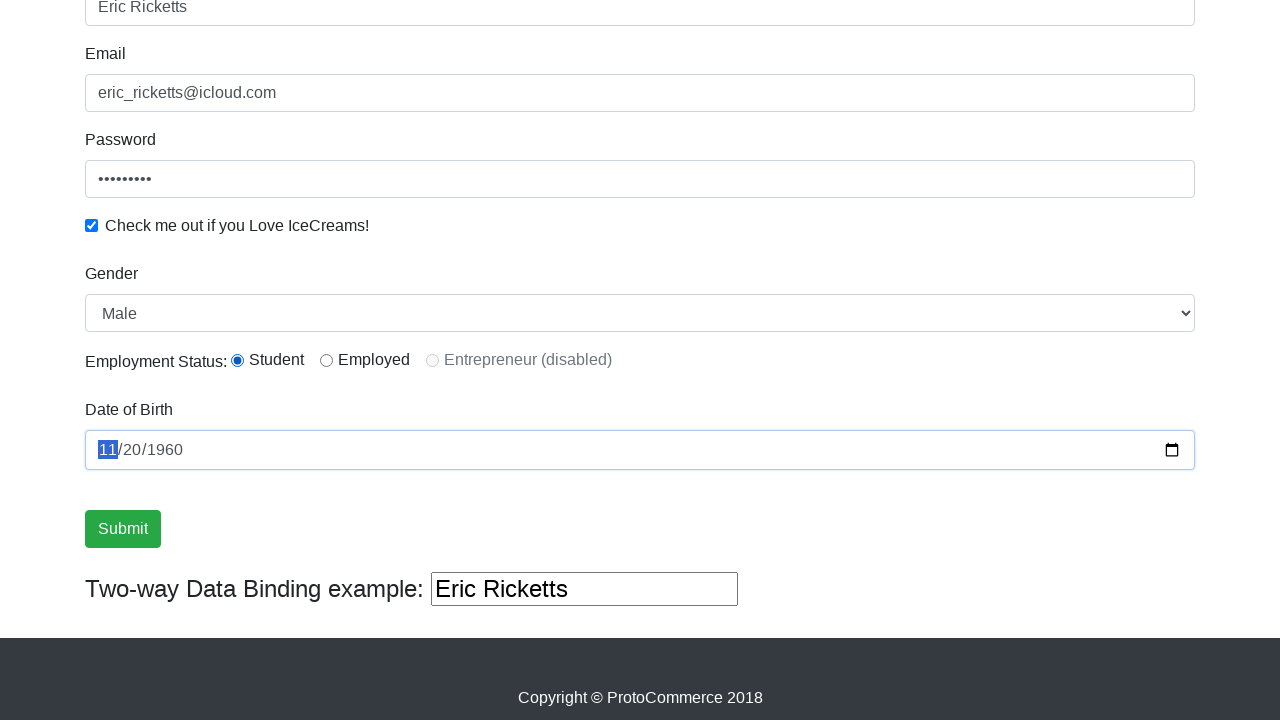

Clicked submit button to submit the form at (123, 529) on input.btn.btn-success[type='submit']
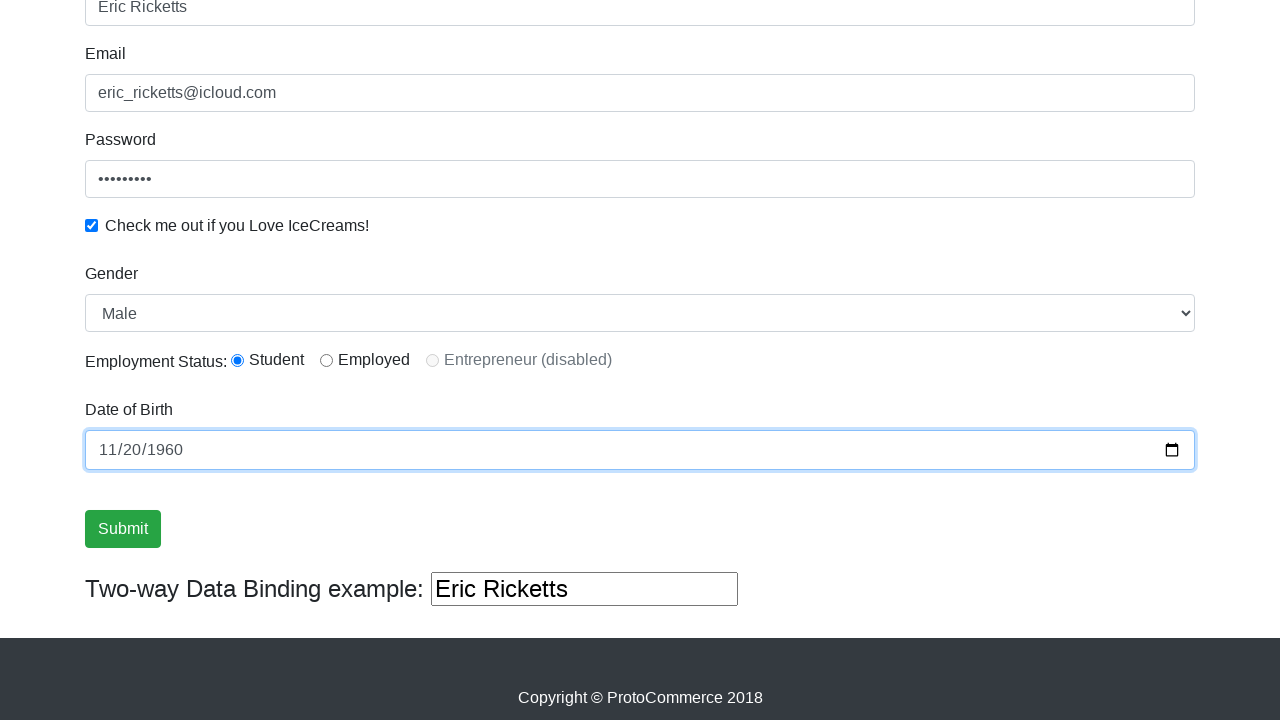

Success alert message appeared on the page
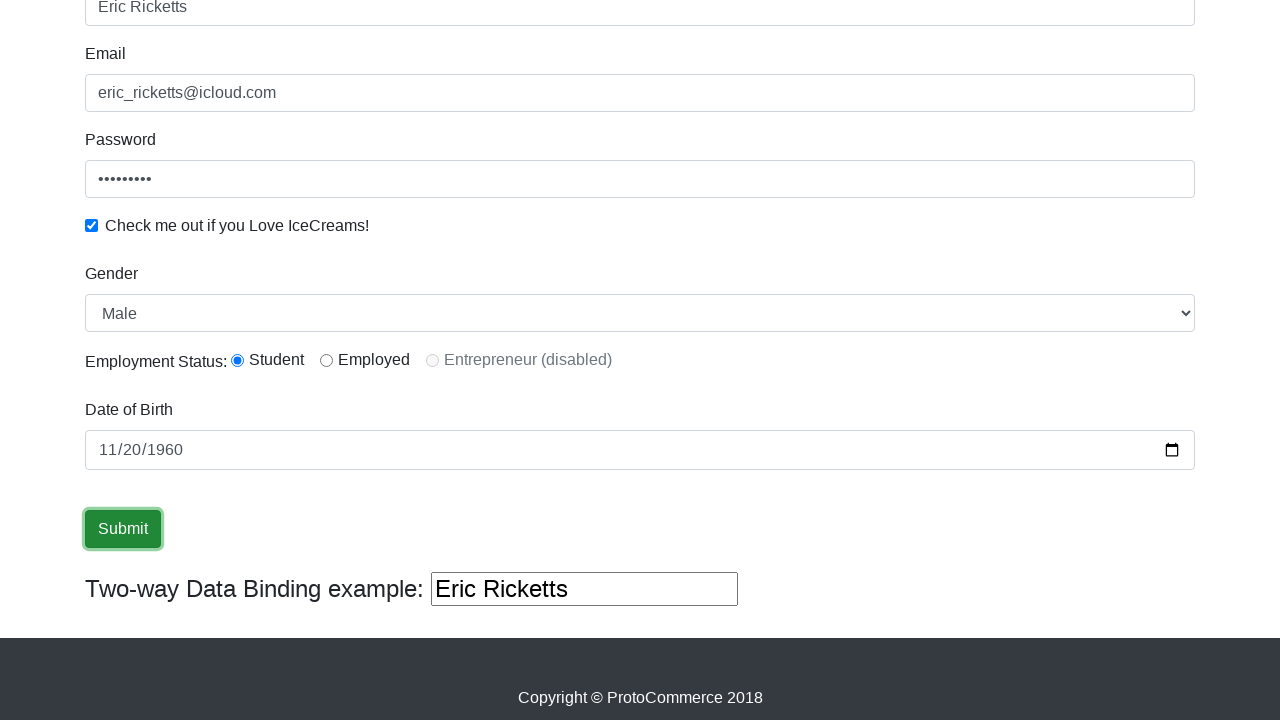

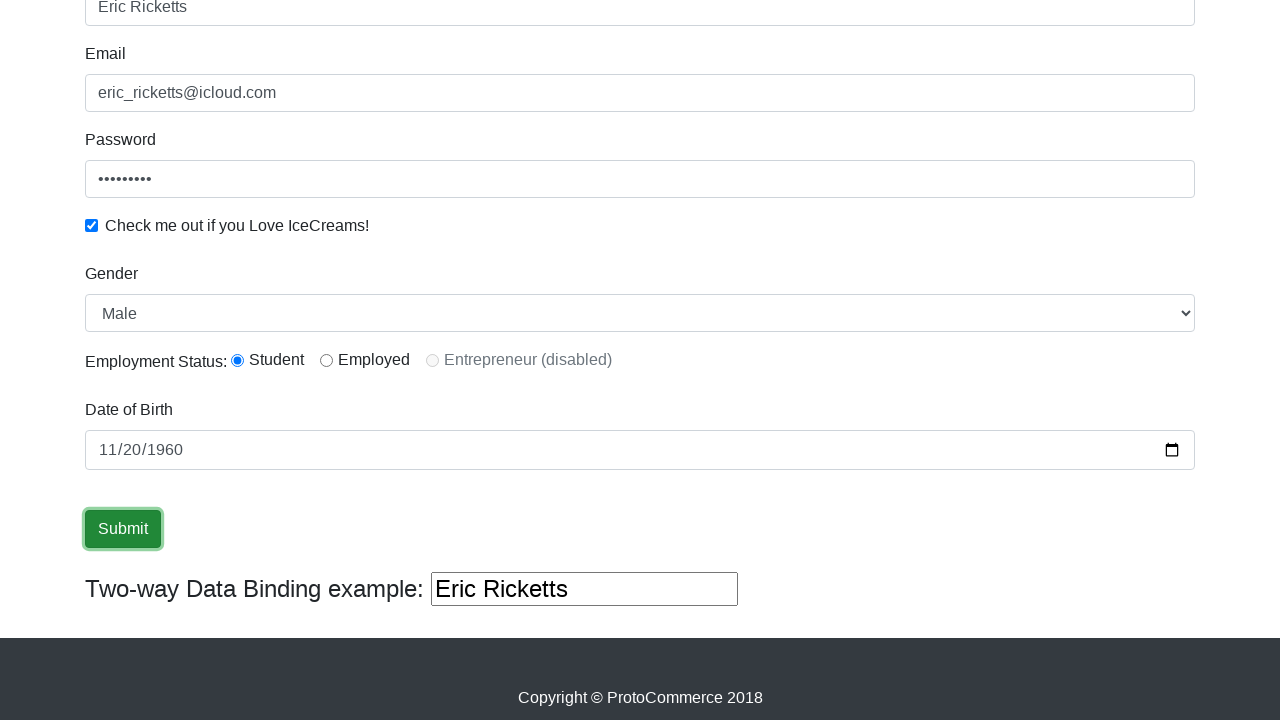